Tests hover functionality by navigating to the hovers page, hovering over an image, and verifying the user information appears

Starting URL: https://the-internet.herokuapp.com/

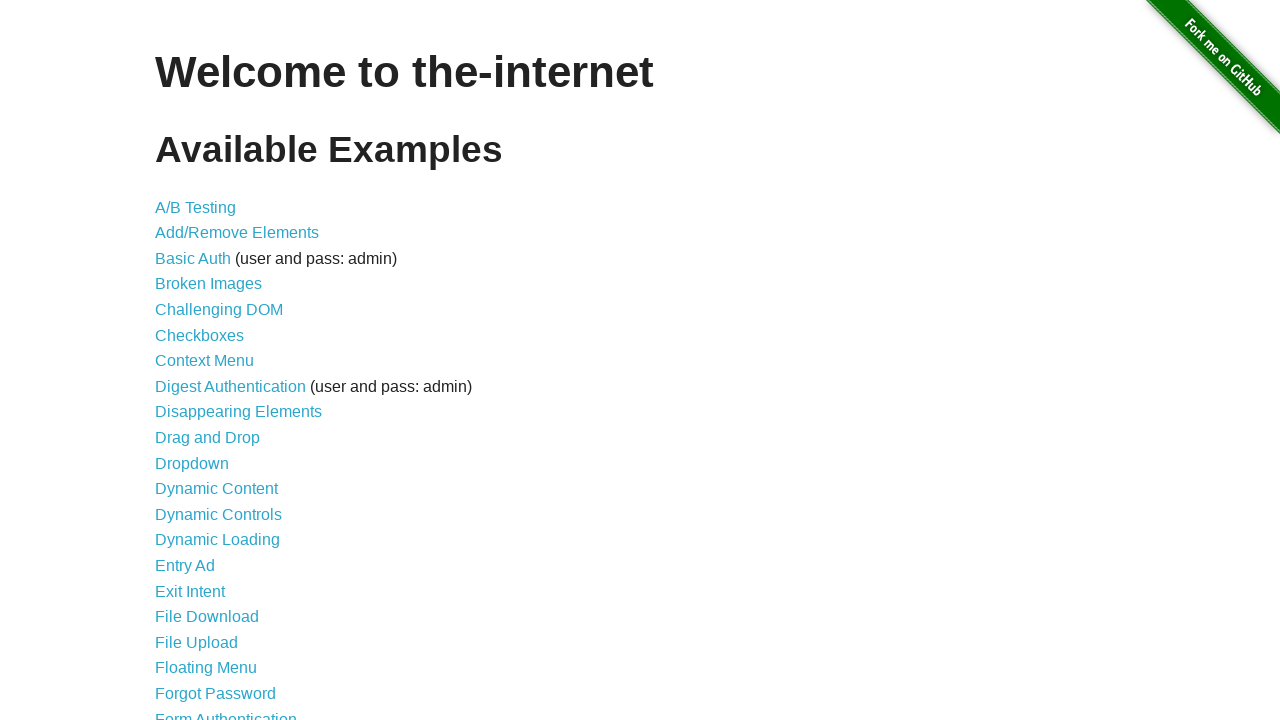

Clicked on the Hovers link (25th item in the list) at (180, 360) on xpath=//*[@id='content']/ul/li[25]/a
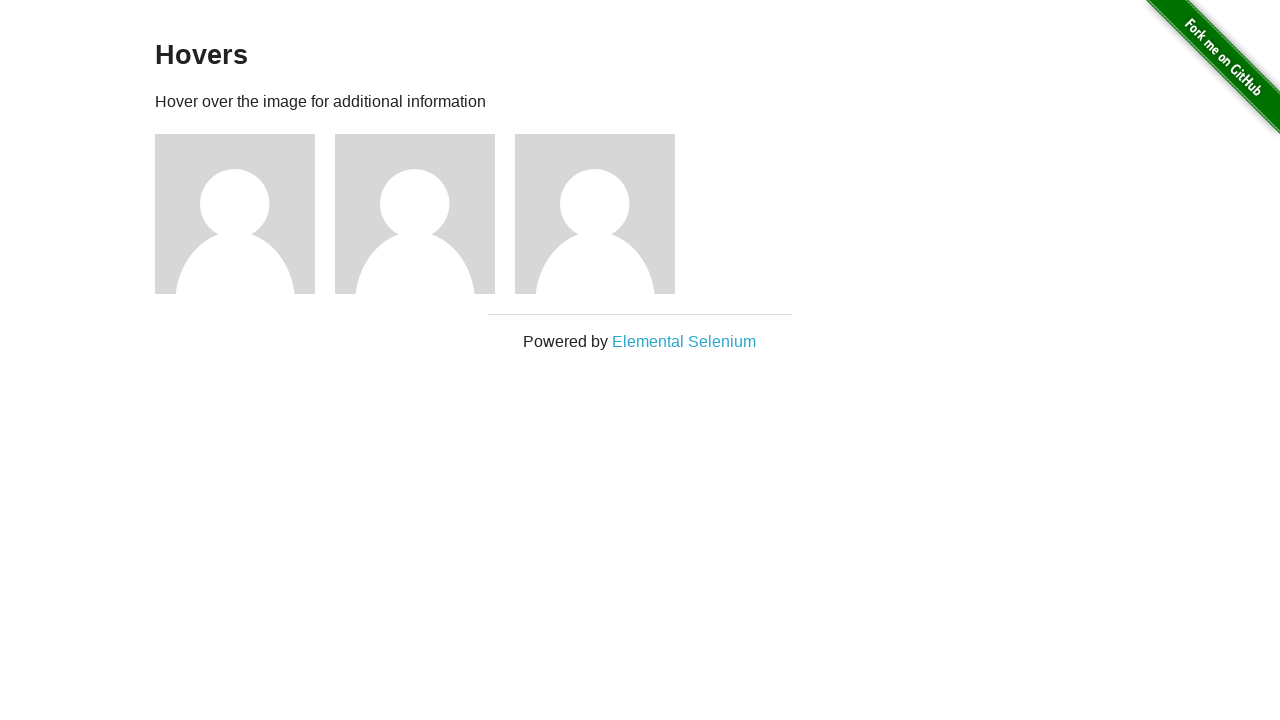

Hovered over the first user image at (235, 214) on xpath=//*[@id='content']/div/div[1]/img
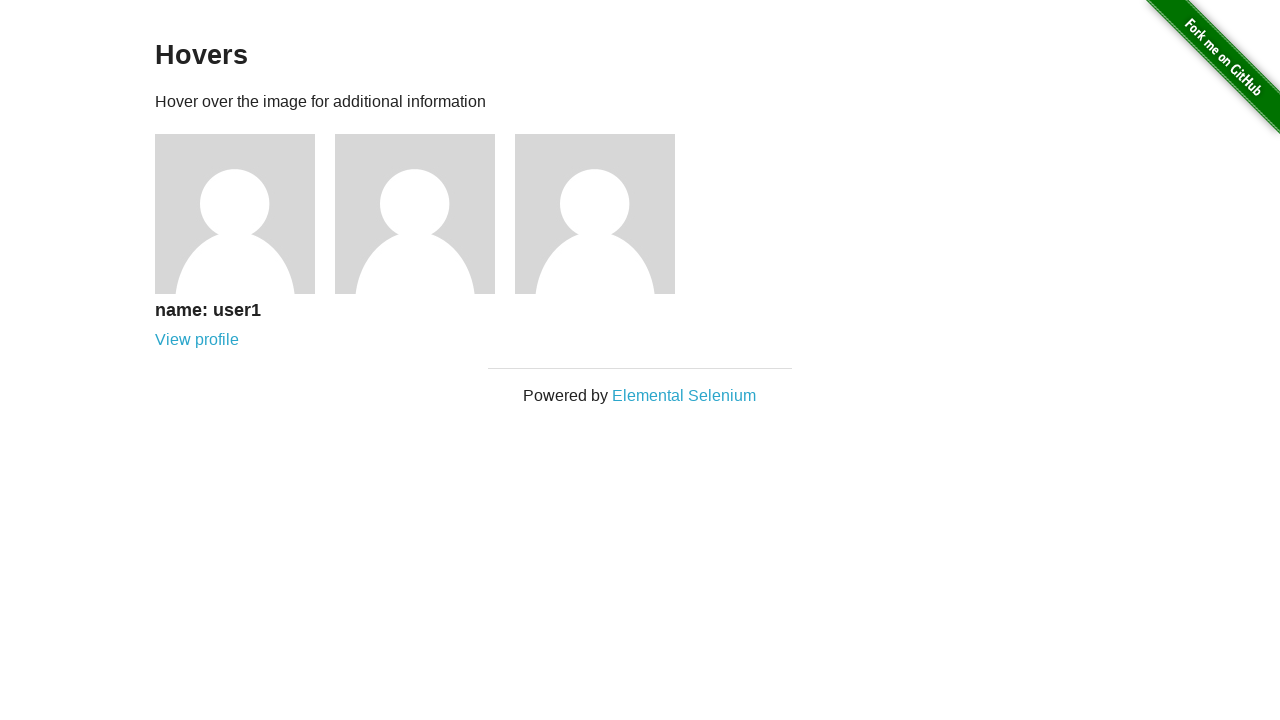

User information appeared after hovering over the image
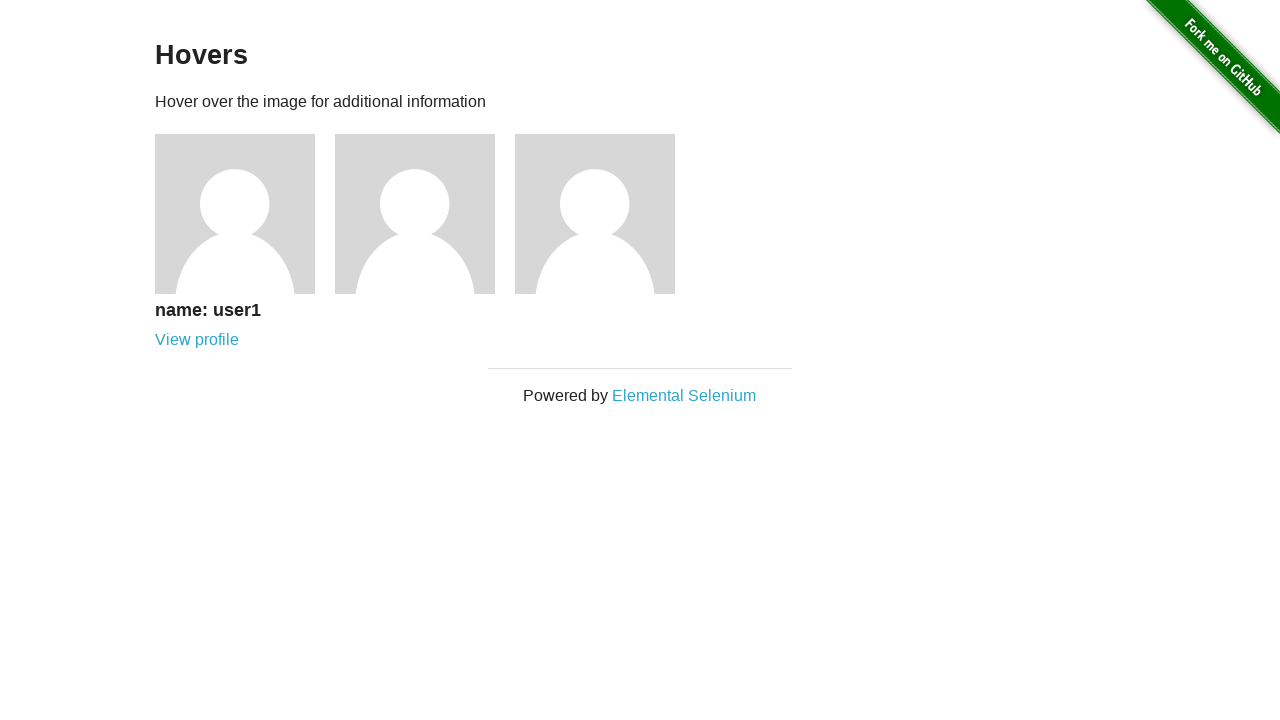

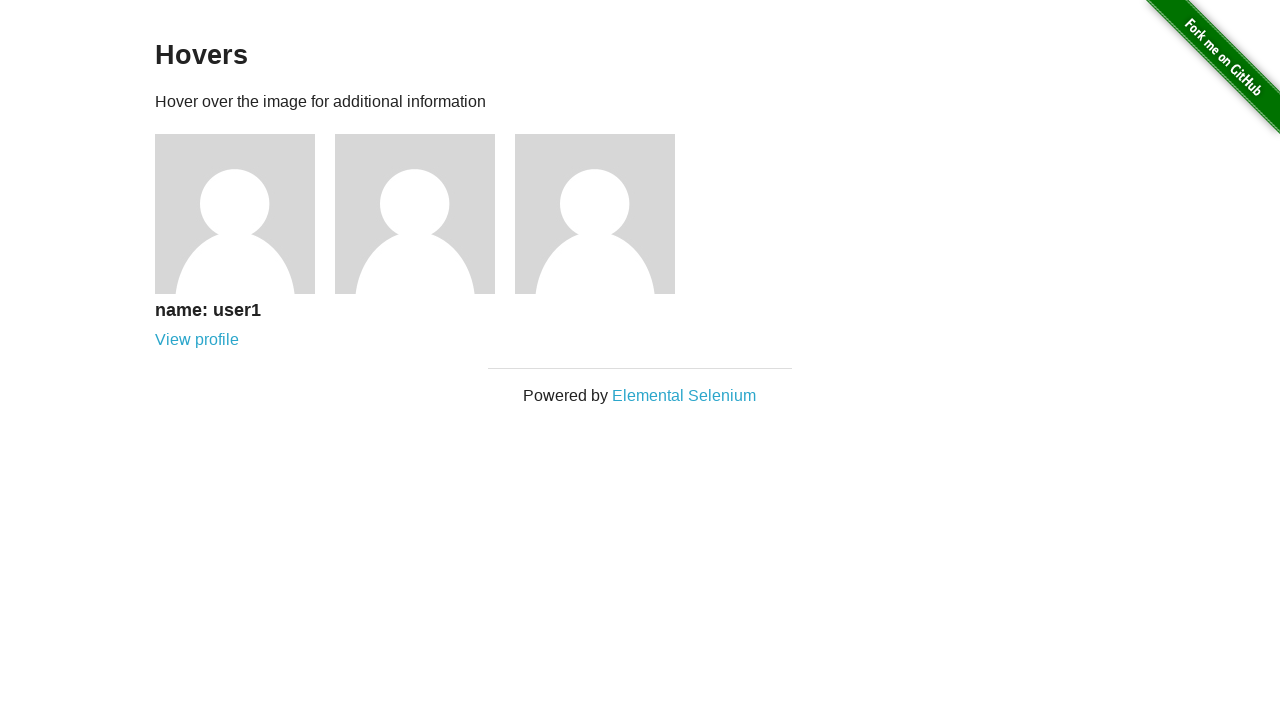